Tests the shopping cart functionality by adding products (Funny Cow and Fluffy Bunny) to the cart multiple times, then navigating to the cart to verify the items are present.

Starting URL: http://jupiter.cloud.planittesting.com

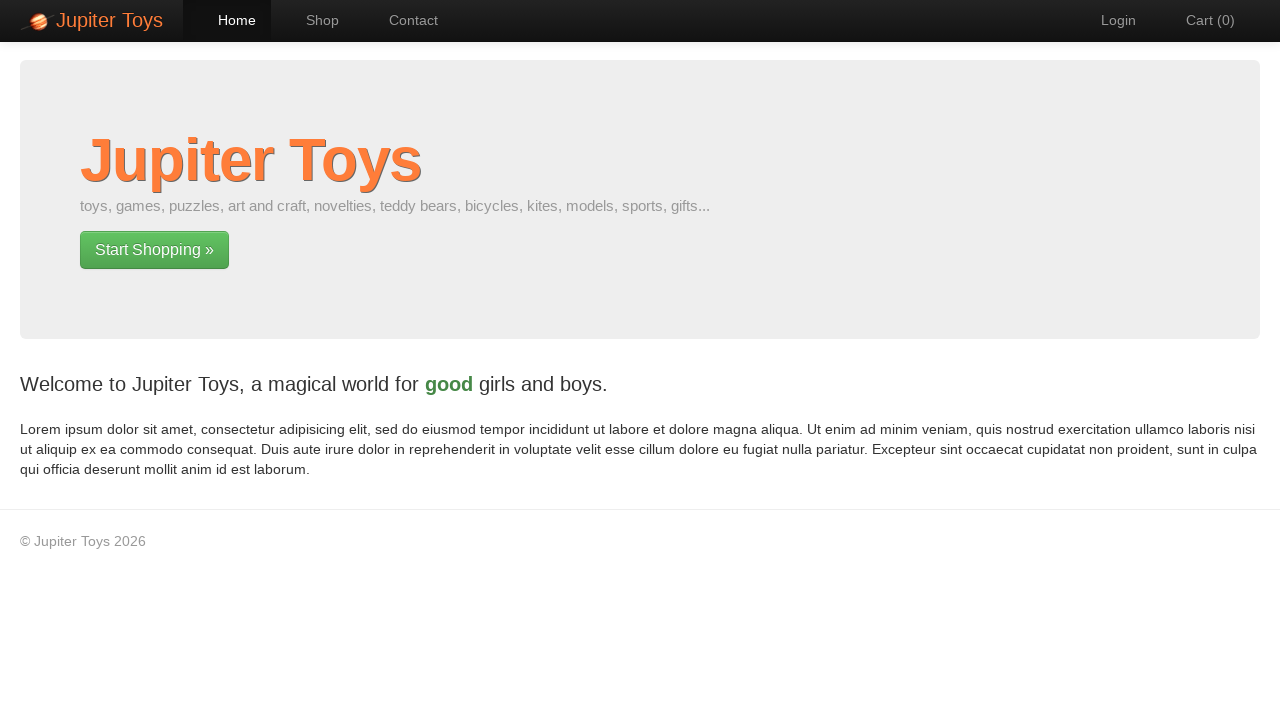

Clicked shop navigation button at (312, 20) on #nav-shop
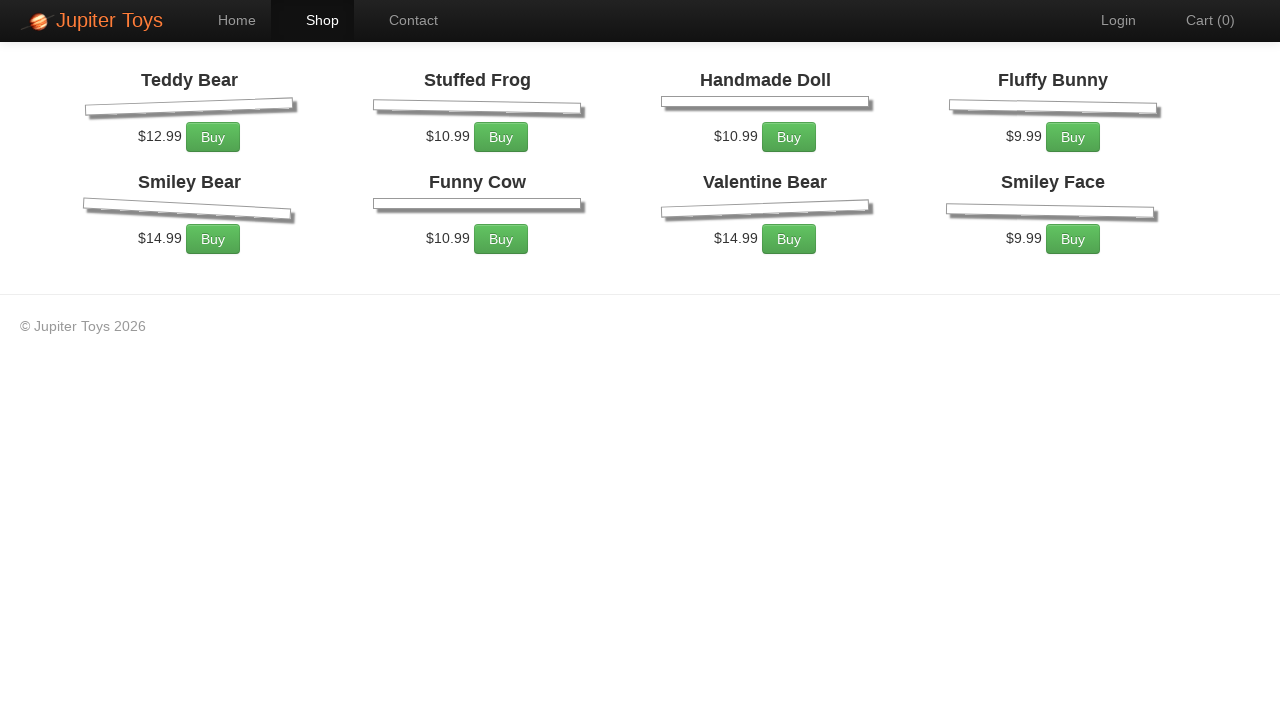

Products loaded on shop page
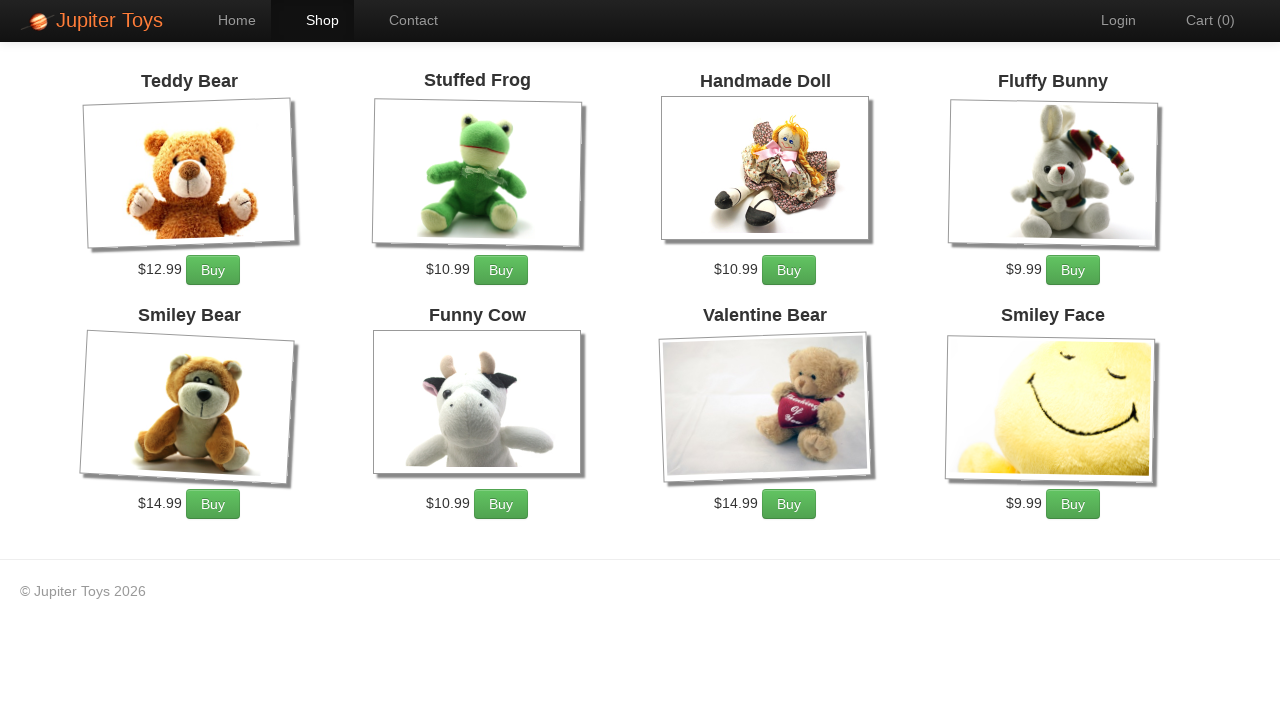

Clicked buy button for Funny Cow (1st time) at (501, 504) on xpath=//li[contains(.,'Funny Cow')]//a[contains(@class,'btn-success')]
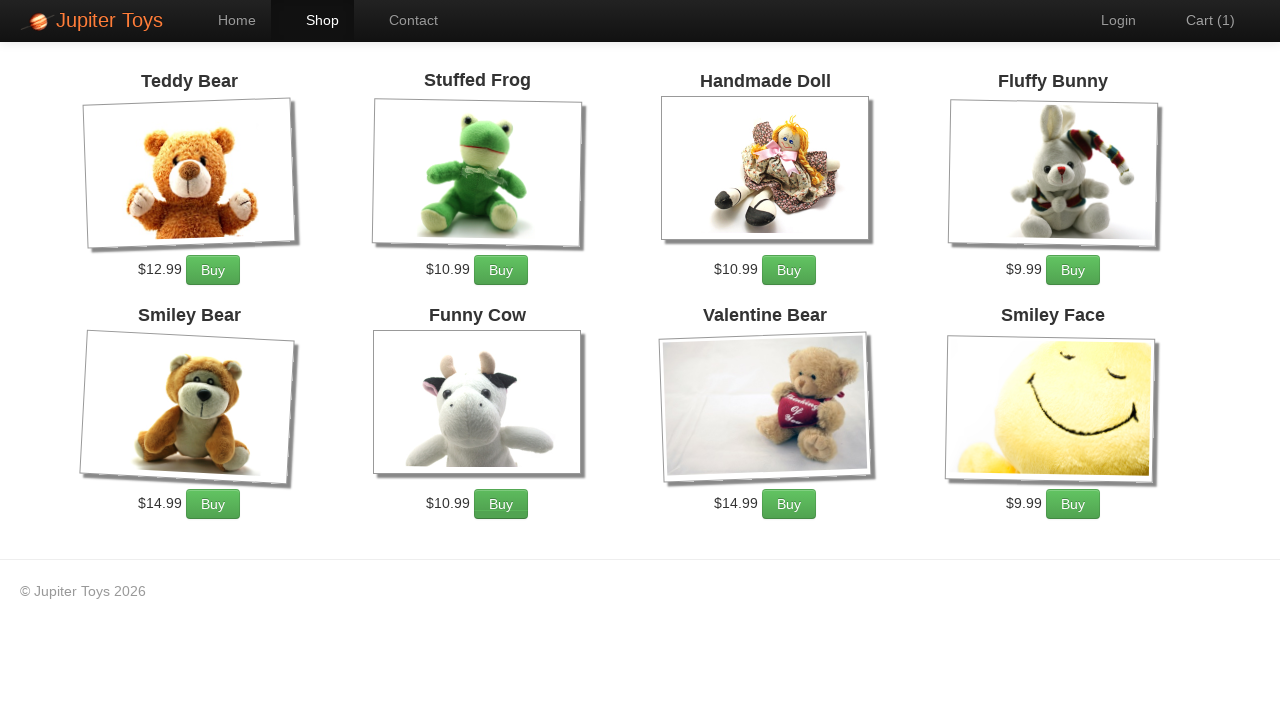

Clicked buy button for Funny Cow (2nd time) at (501, 504) on xpath=//li[contains(.,'Funny Cow')]//a[contains(@class,'btn-success')]
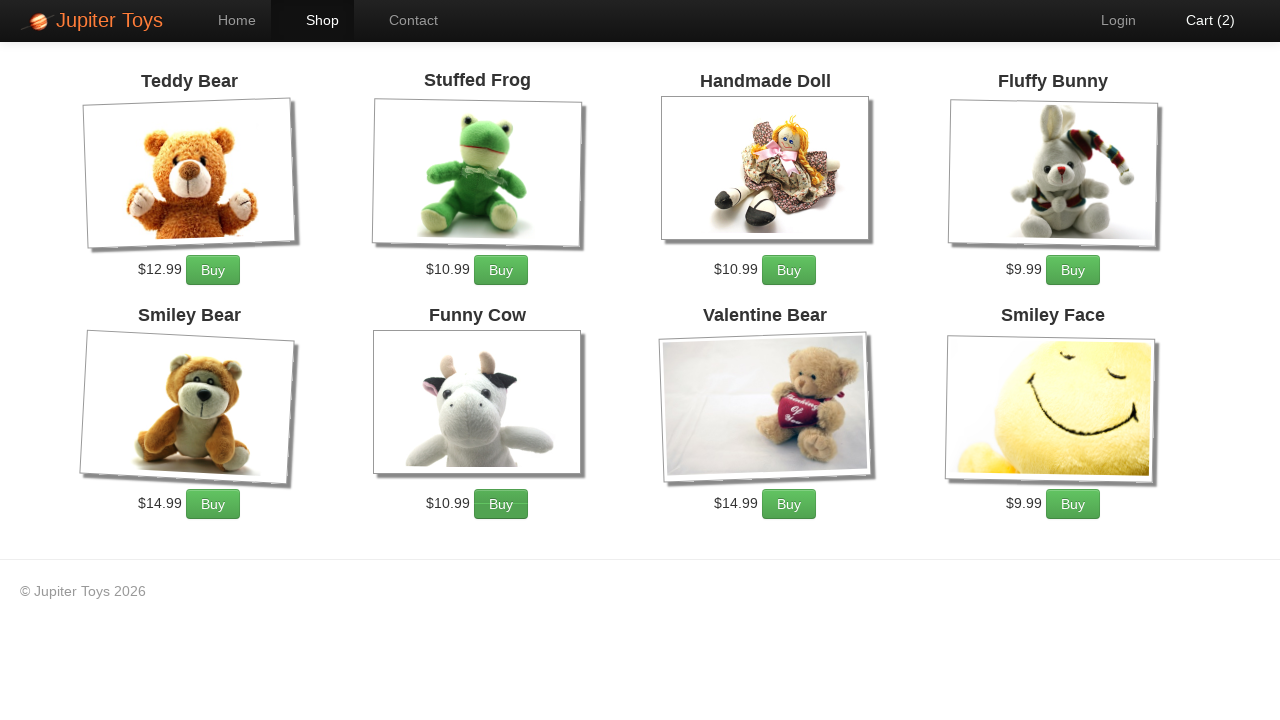

Clicked buy button for Fluffy Bunny at (1073, 270) on xpath=//li[contains(.,'Fluffy Bunny')]//a[contains(@class,'btn-success')]
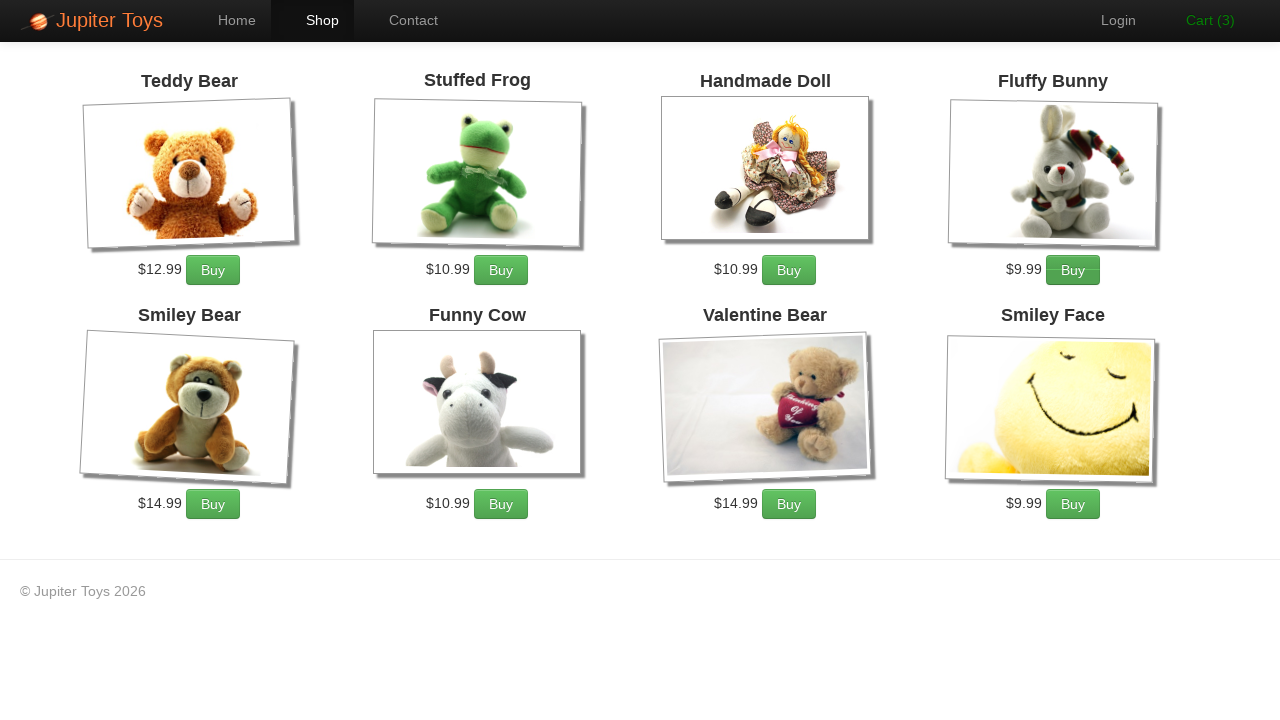

Clicked cart navigation button at (1200, 20) on #nav-cart
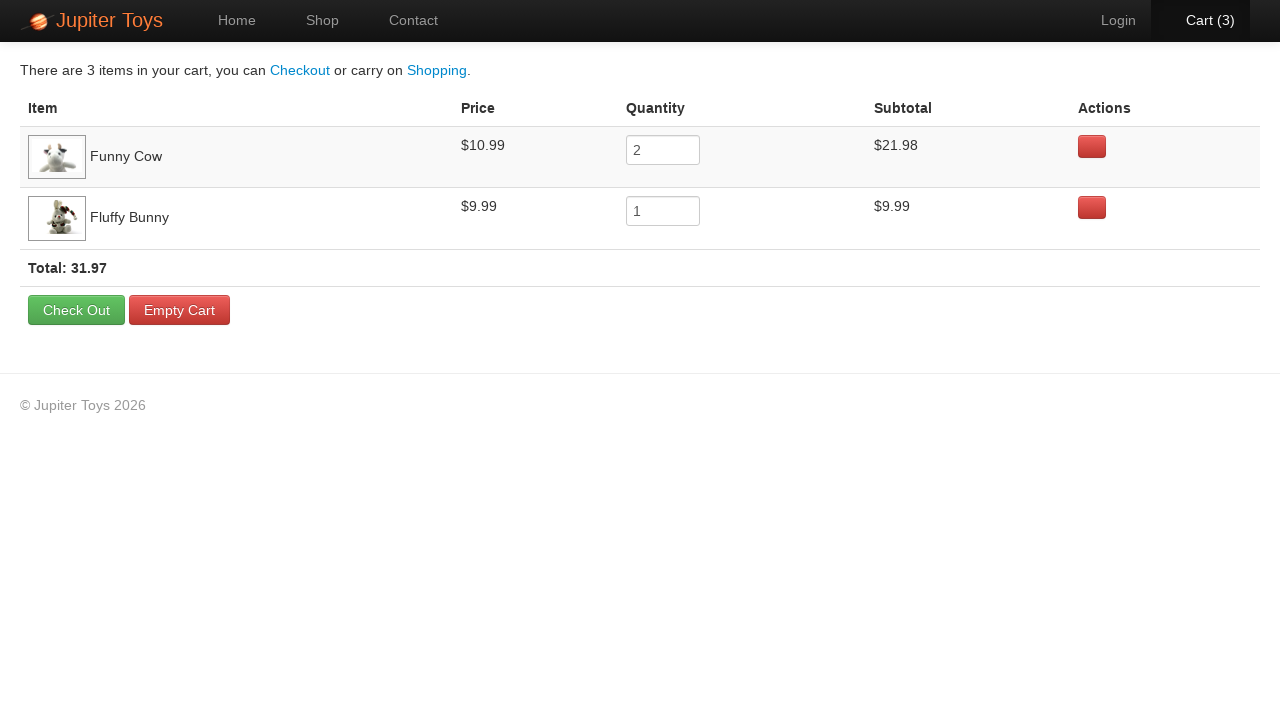

Cart message element loaded
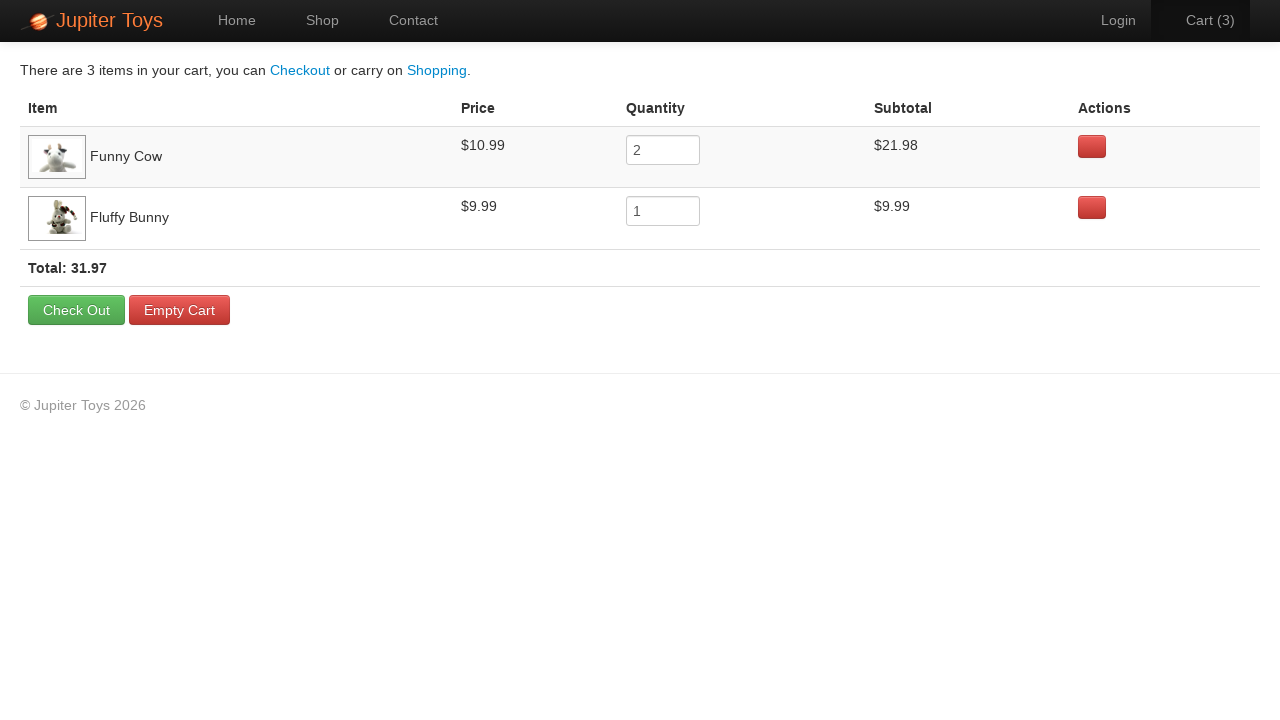

Cart items table loaded and verified
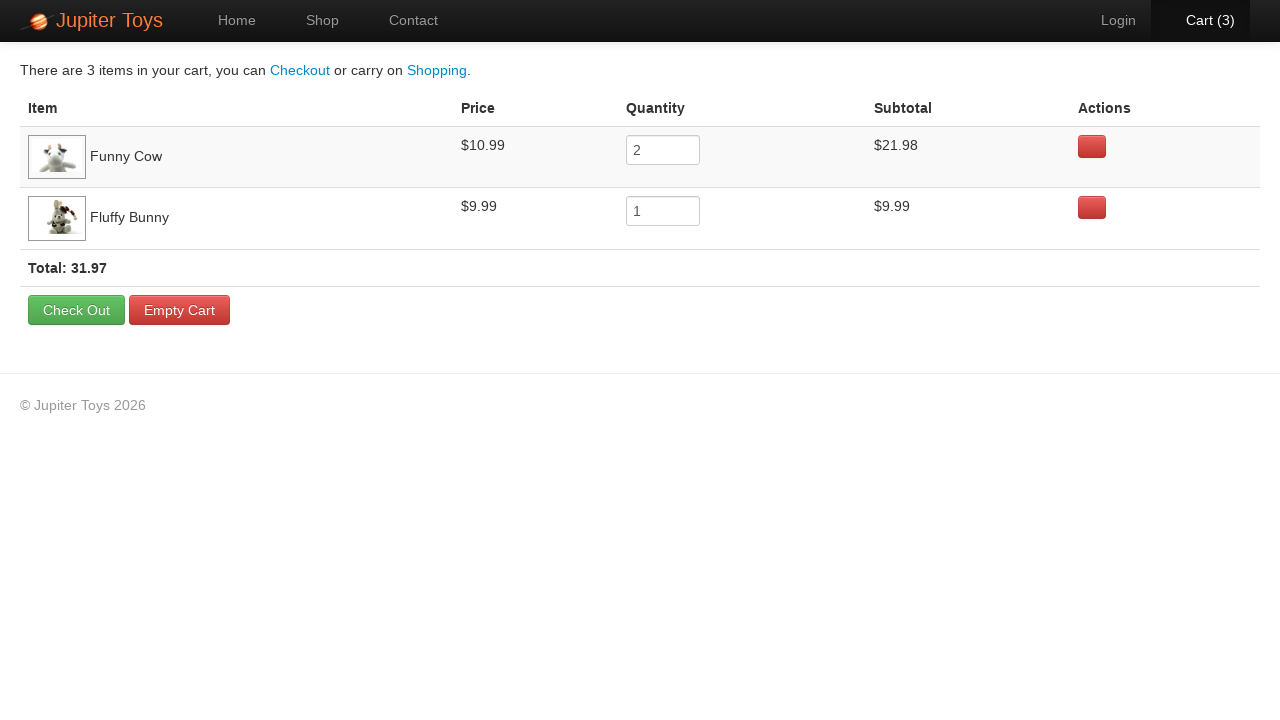

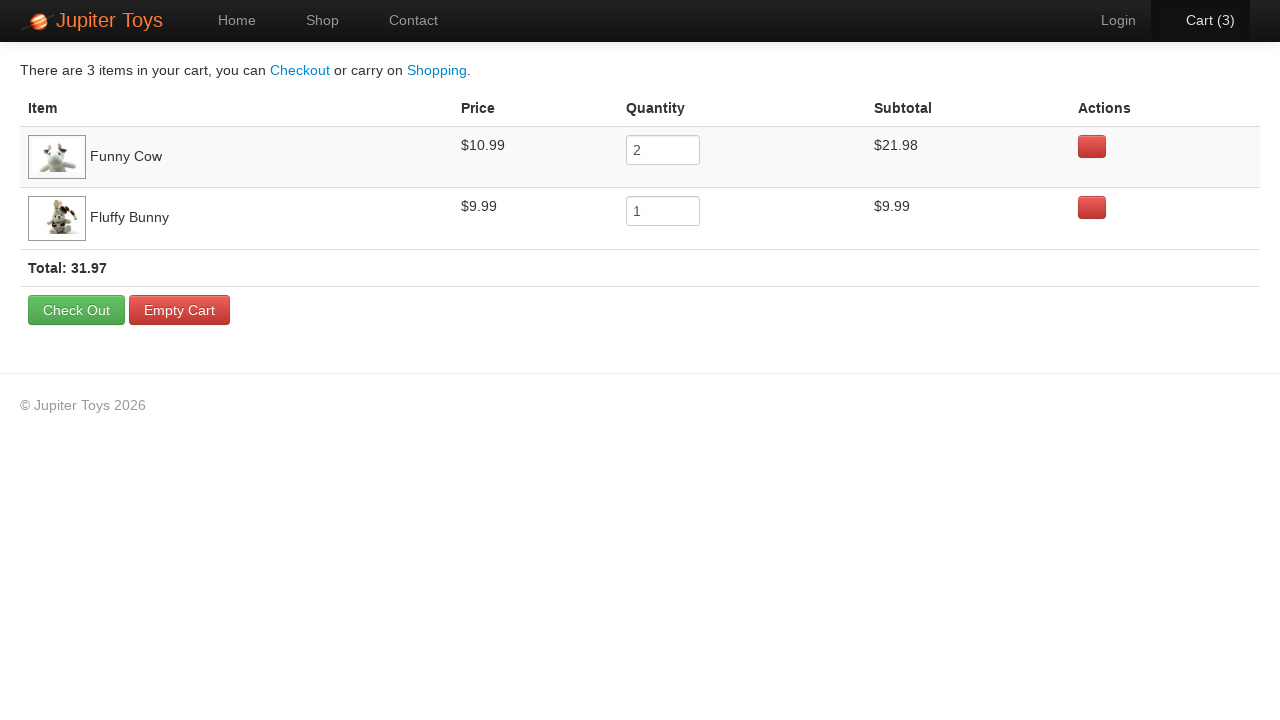